Opens the Flinders University homepage and verifies it loads successfully by waiting for the page to be ready

Starting URL: http://www.flinders.edu.au

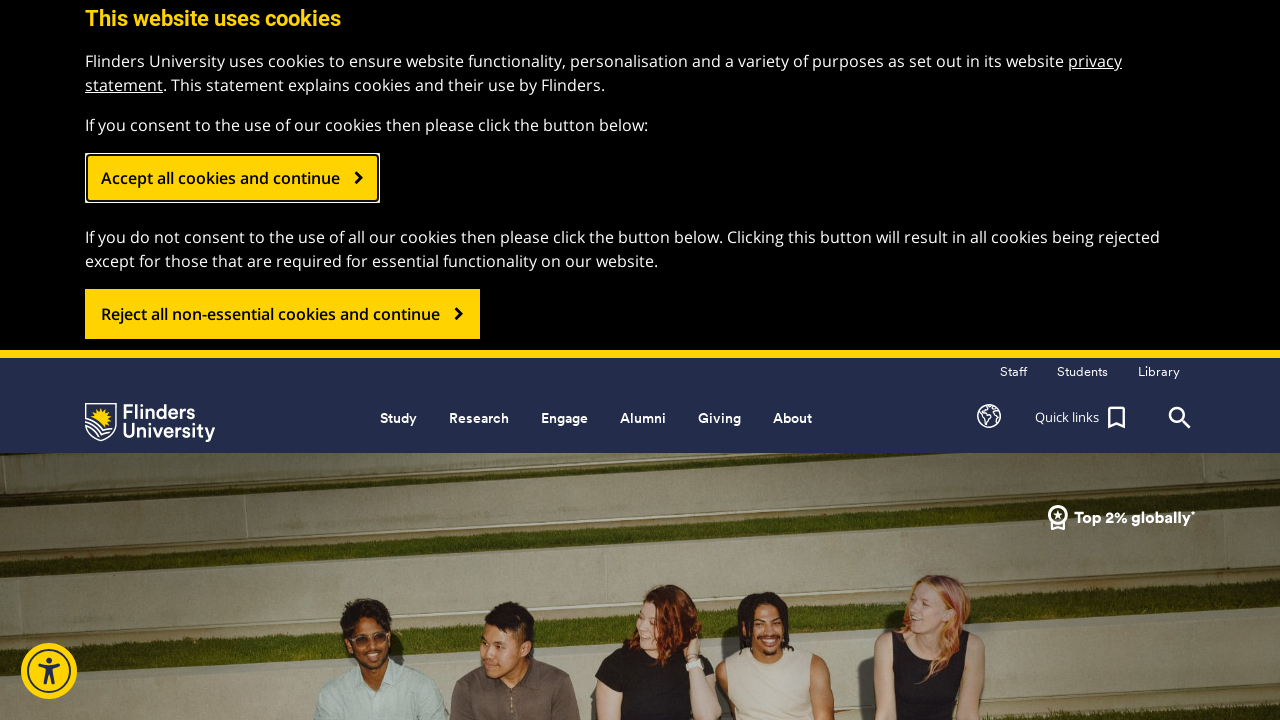

Navigated to Flinders University homepage
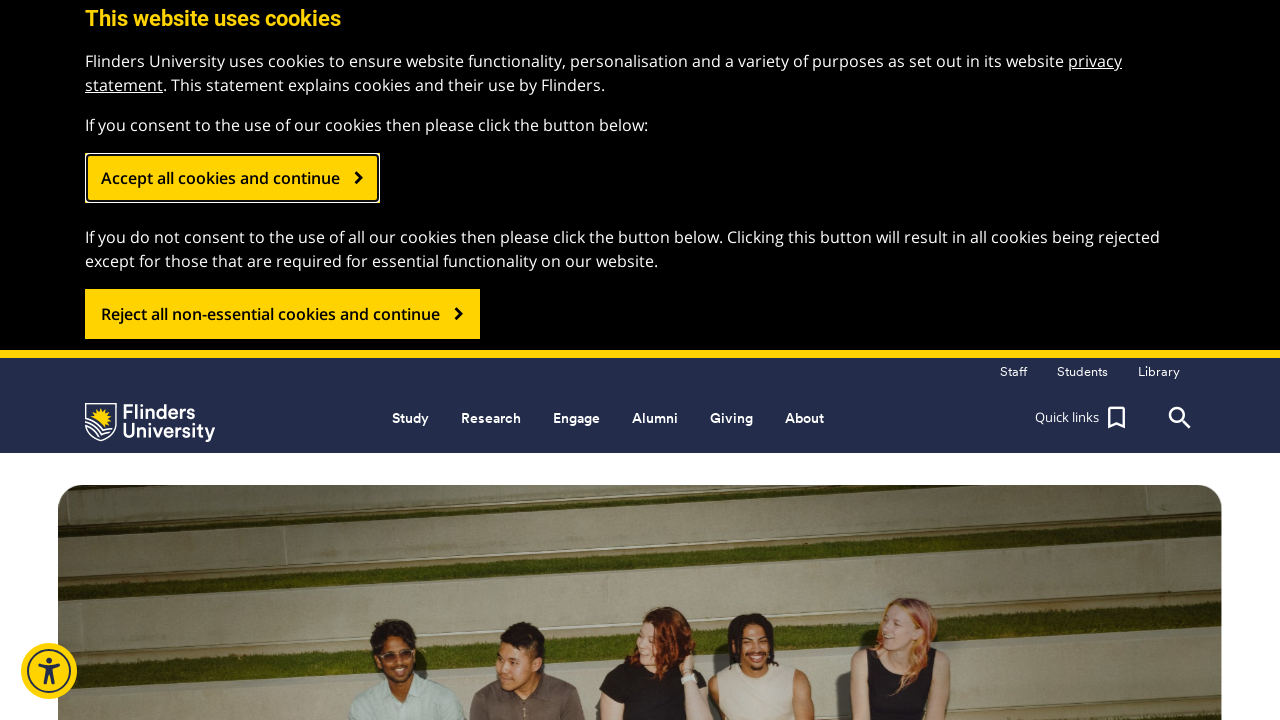

Page DOM content loaded
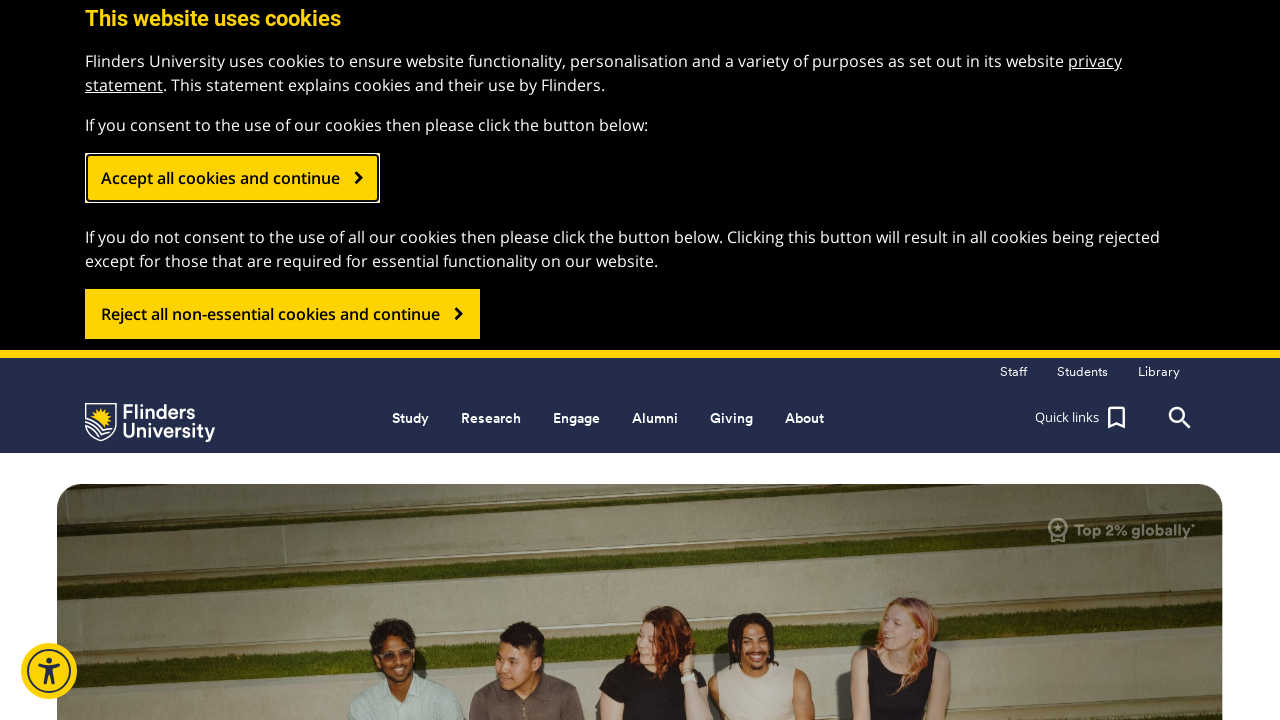

Body element is present, homepage loaded successfully
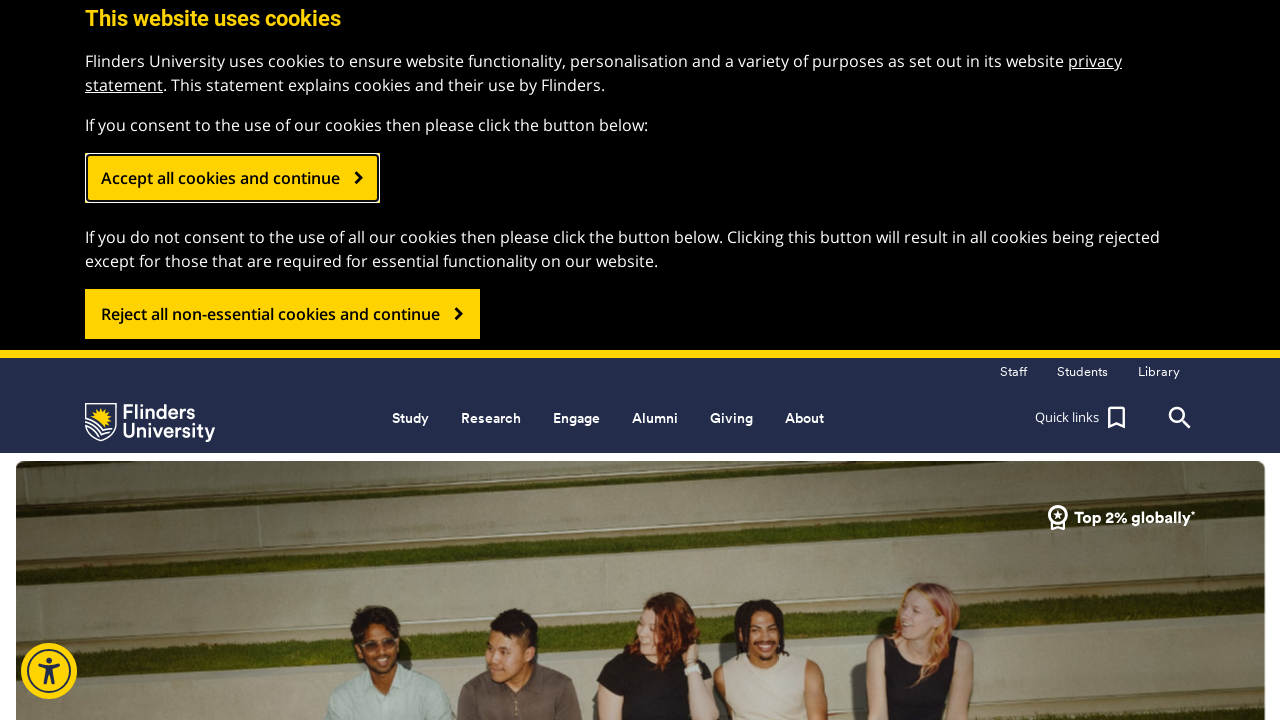

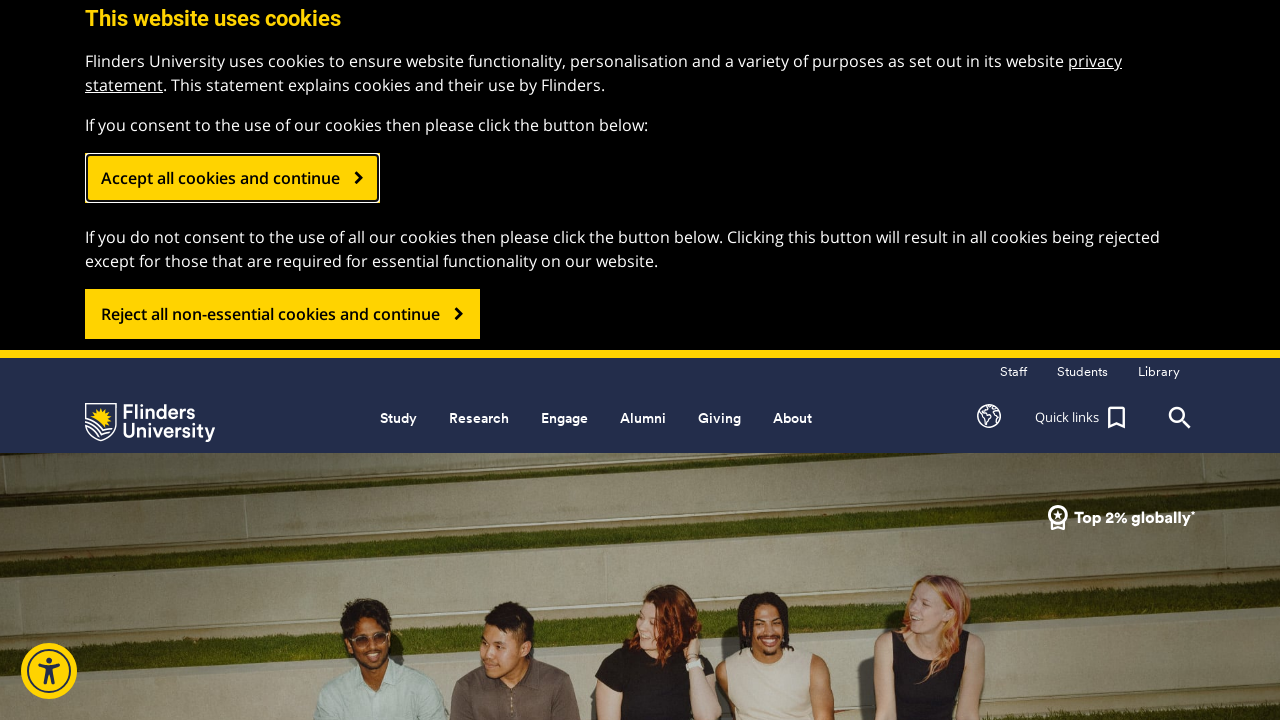